Tests window handling by clicking a help link that opens in a new window, then switching between windows

Starting URL: https://accounts.google.com/signup/v2/webcreateaccount?hl=en&flowName=GlifWebSignIn&flowEntry=SignUp

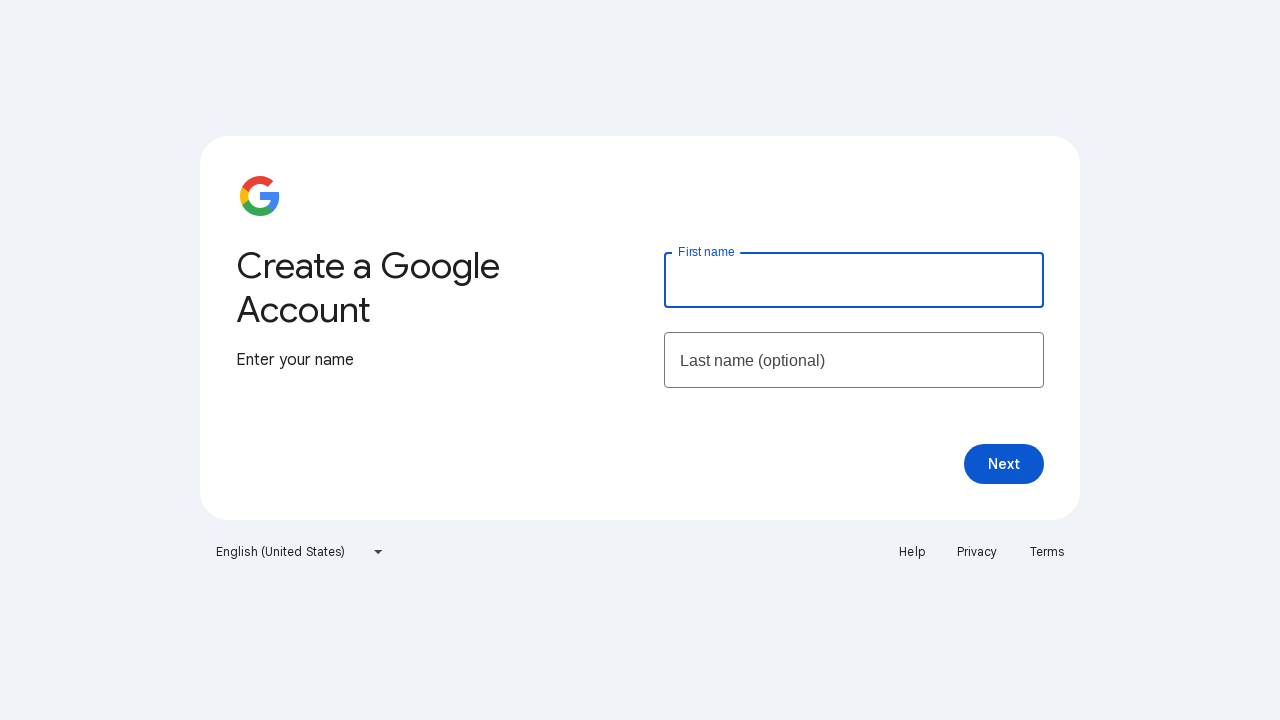

Stored reference to main page
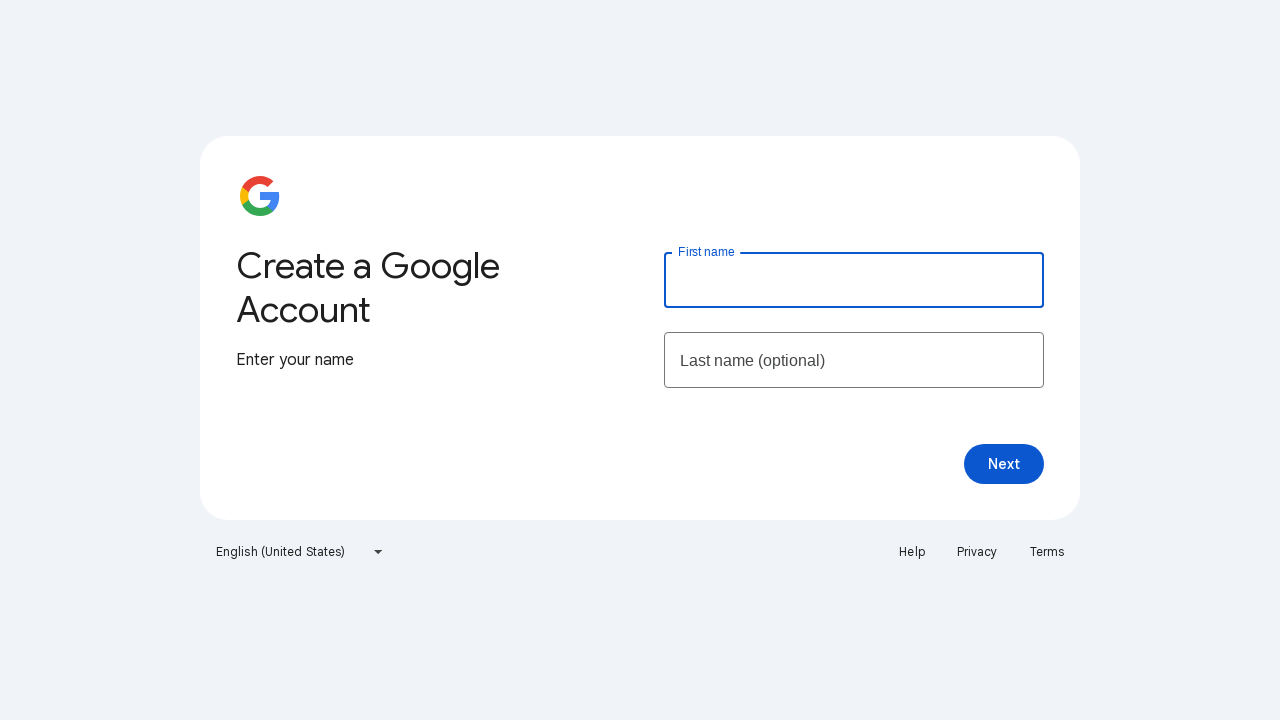

Clicked Help link, new window opened at (912, 552) on text=Help
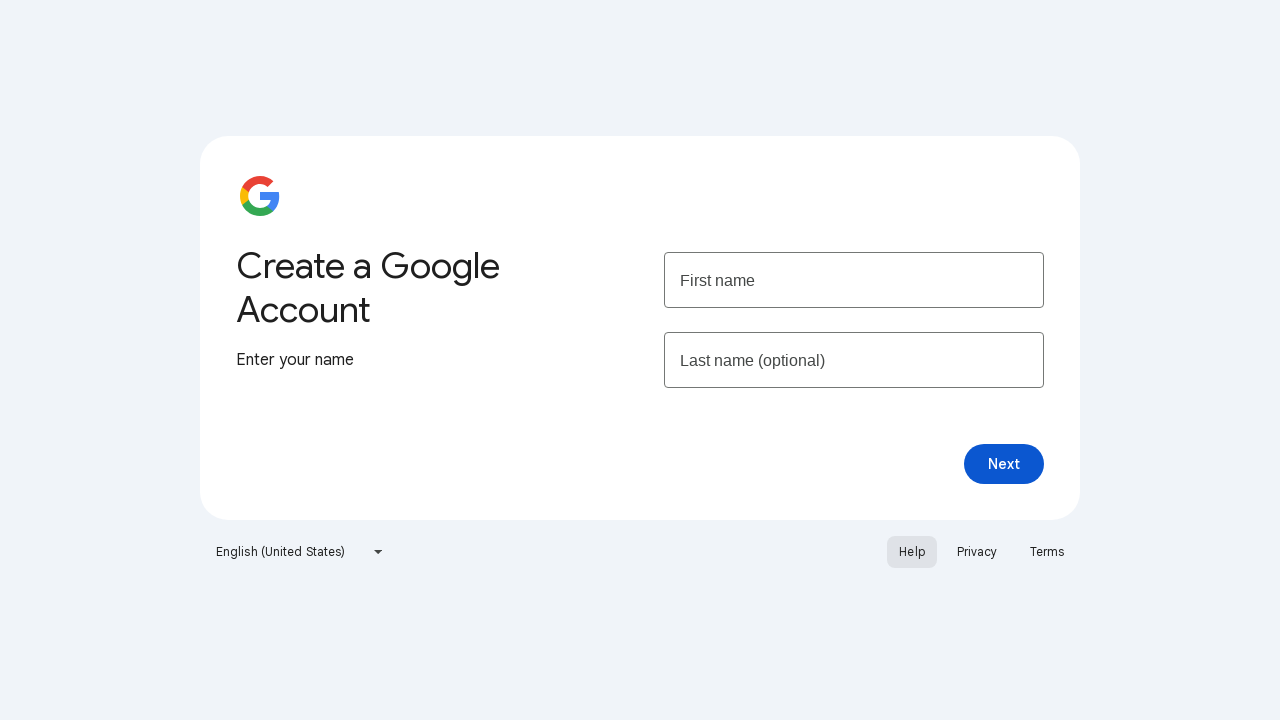

Captured reference to new window
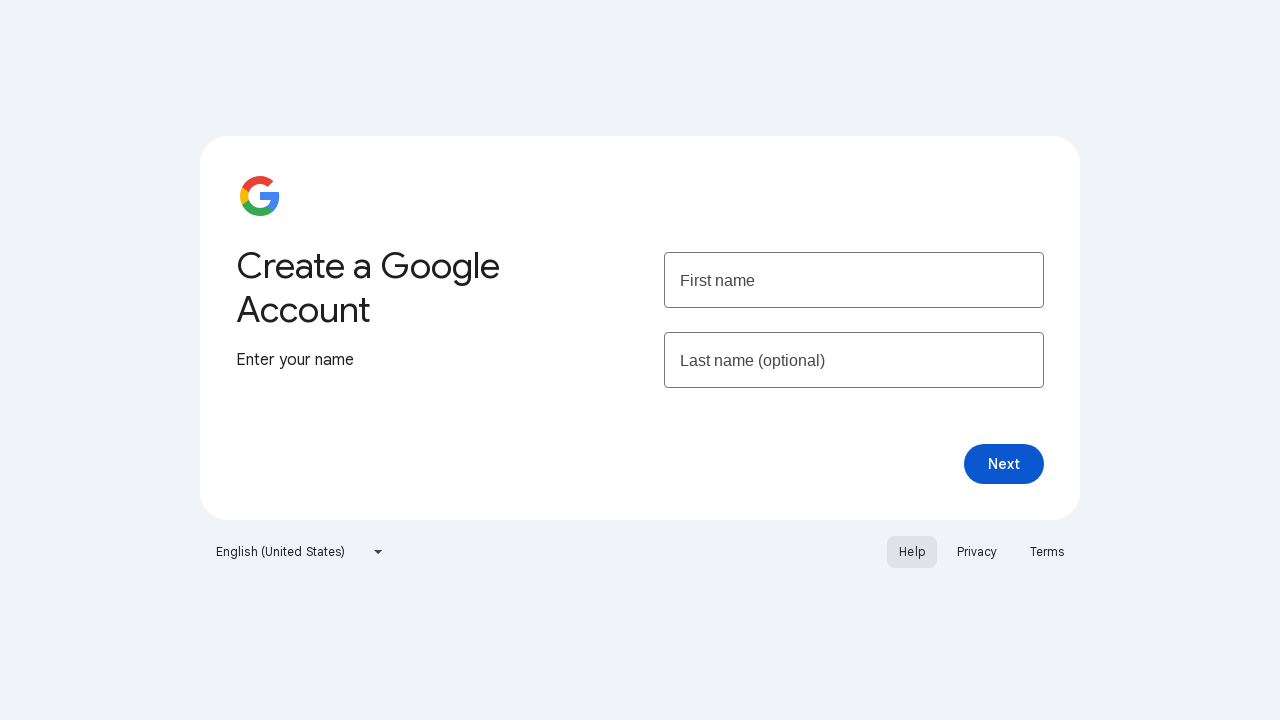

Switched focus back to main page
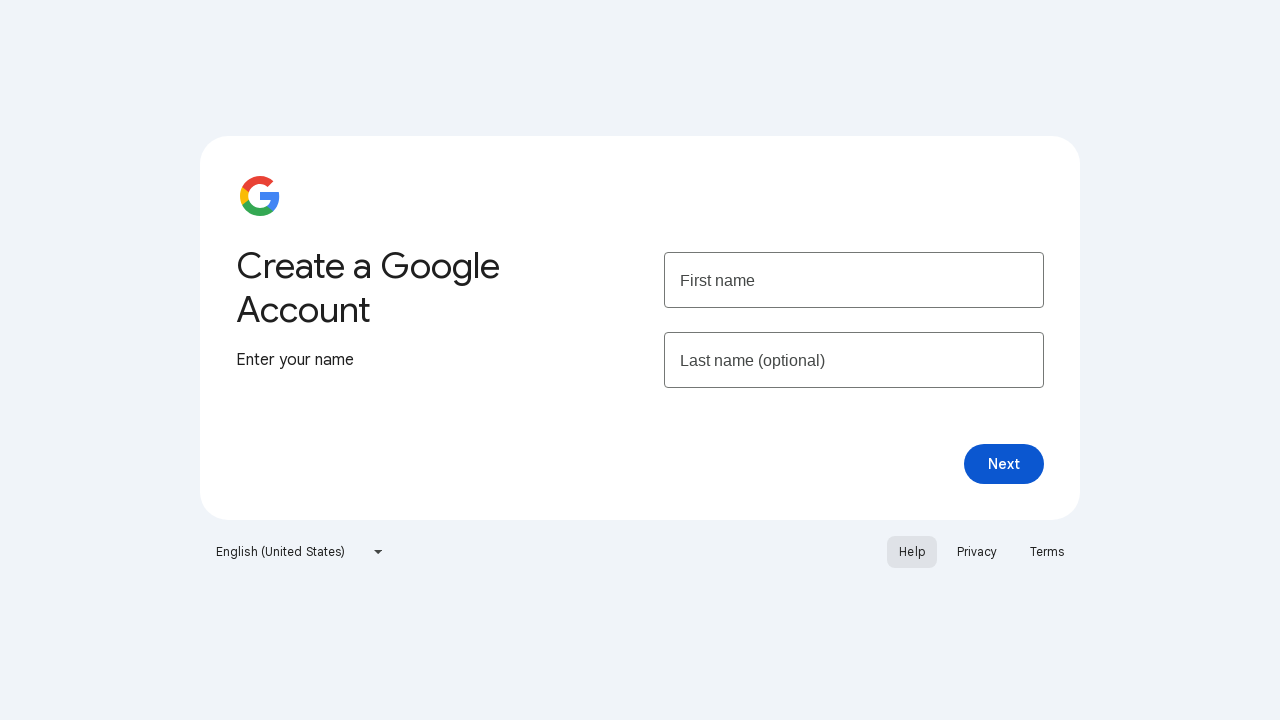

Closed new window
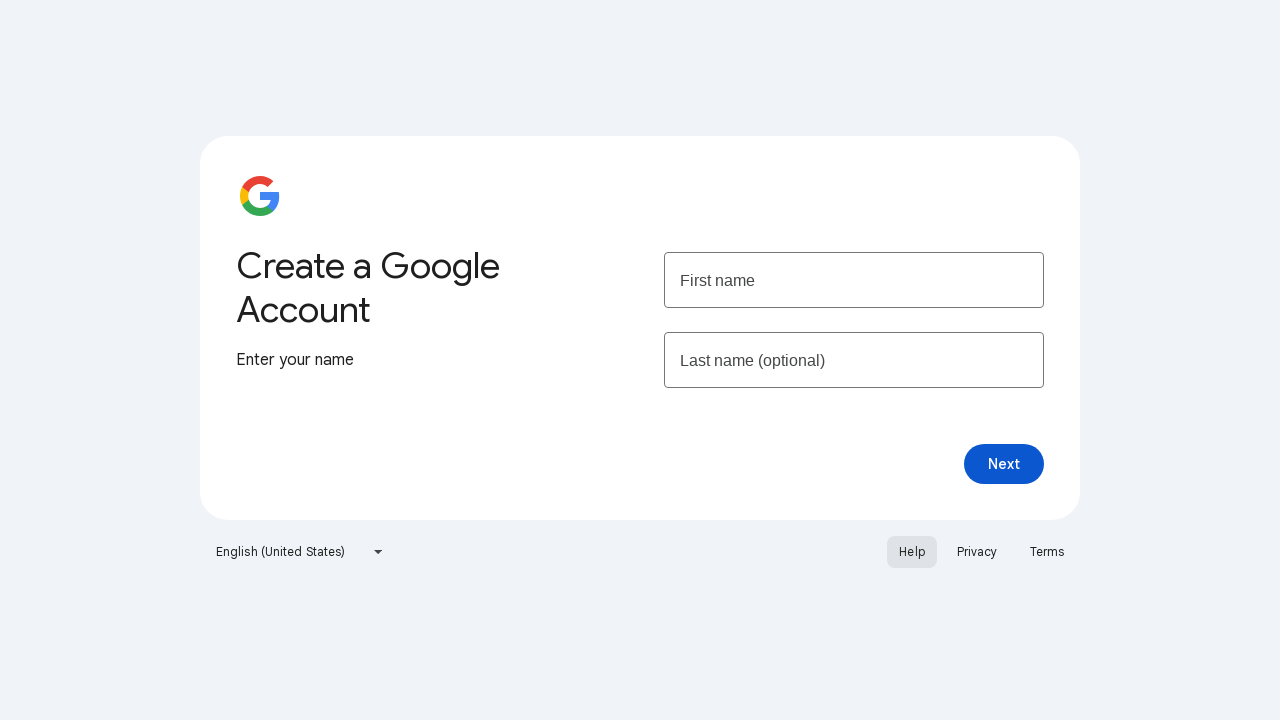

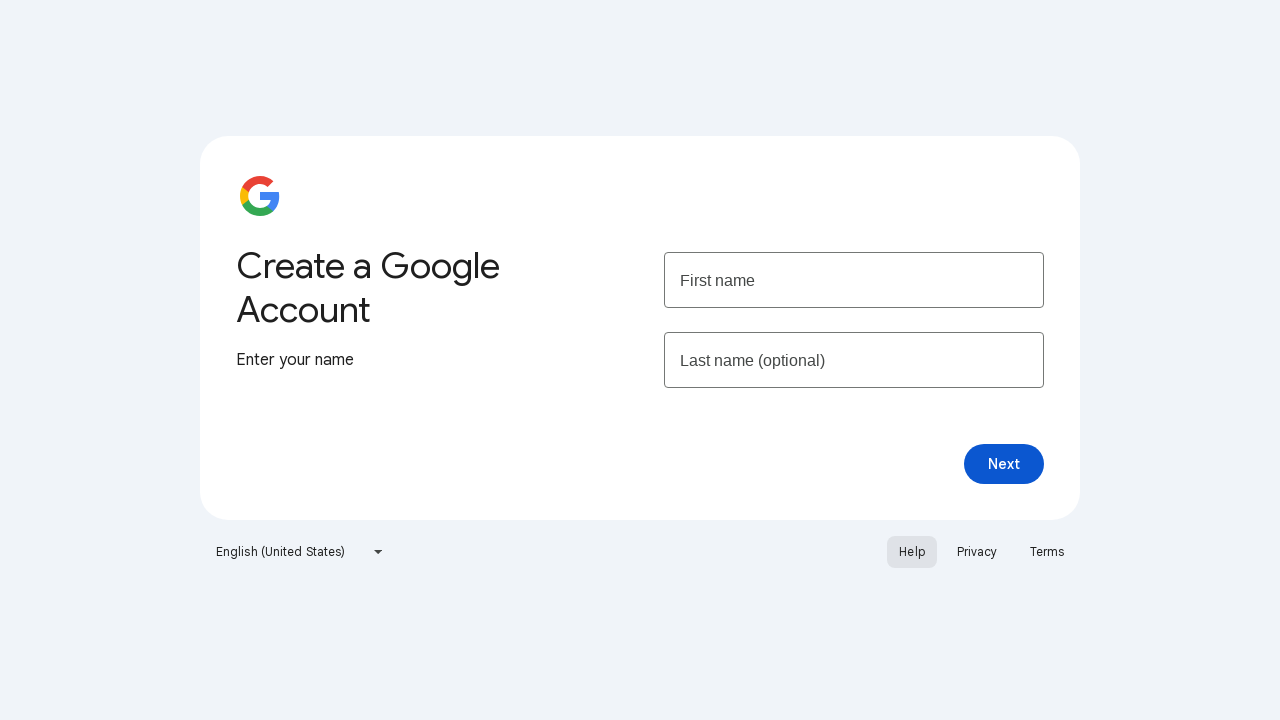